Tests calendar/datepicker handling by clicking on the datepicker field and entering a date value with keyboard input.

Starting URL: http://seleniumpractise.blogspot.com/2016/08/how-to-handle-calendar-in-selenium.html

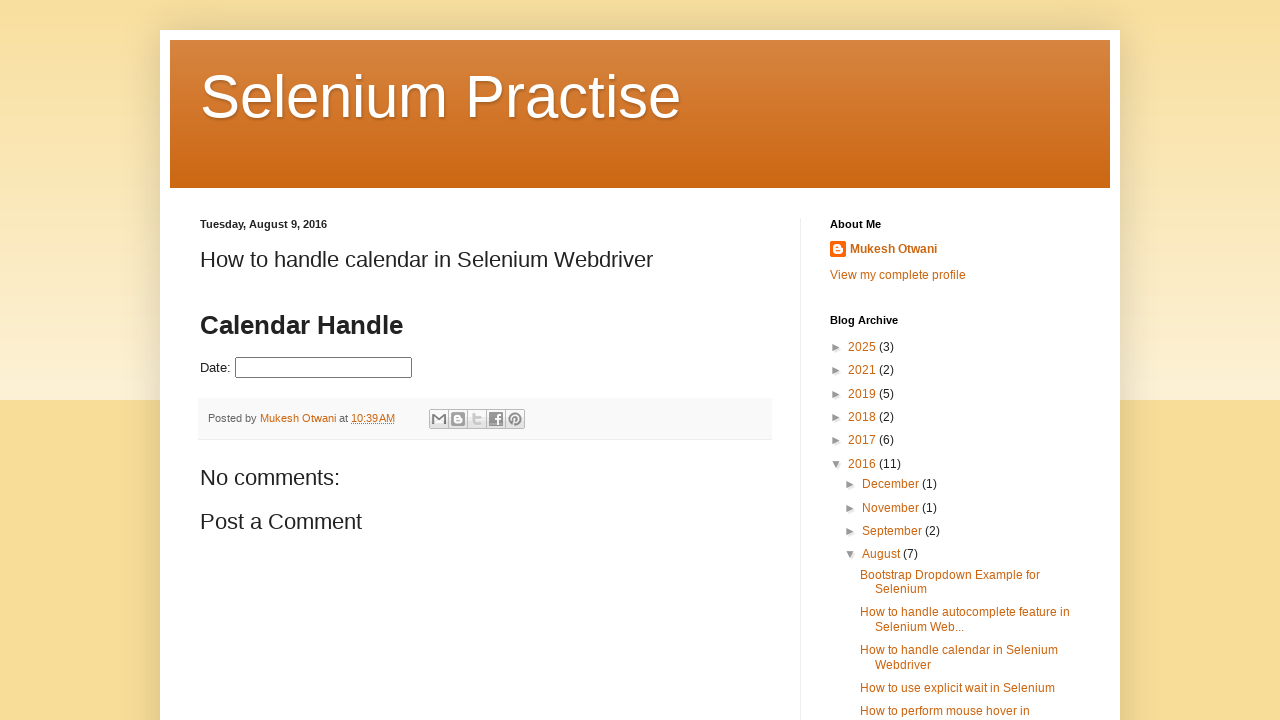

Clicked on the datepicker input field at (324, 368) on #datepicker
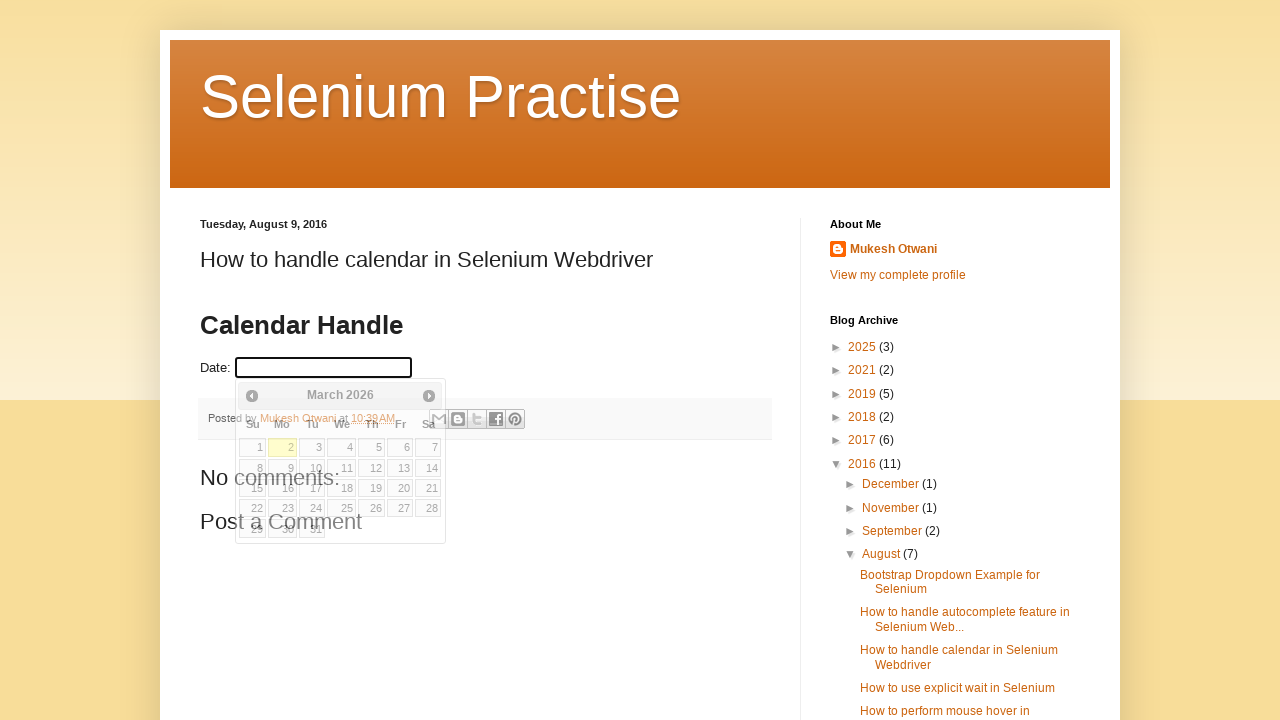

Filled datepicker field with date '09/29/2004' on #datepicker
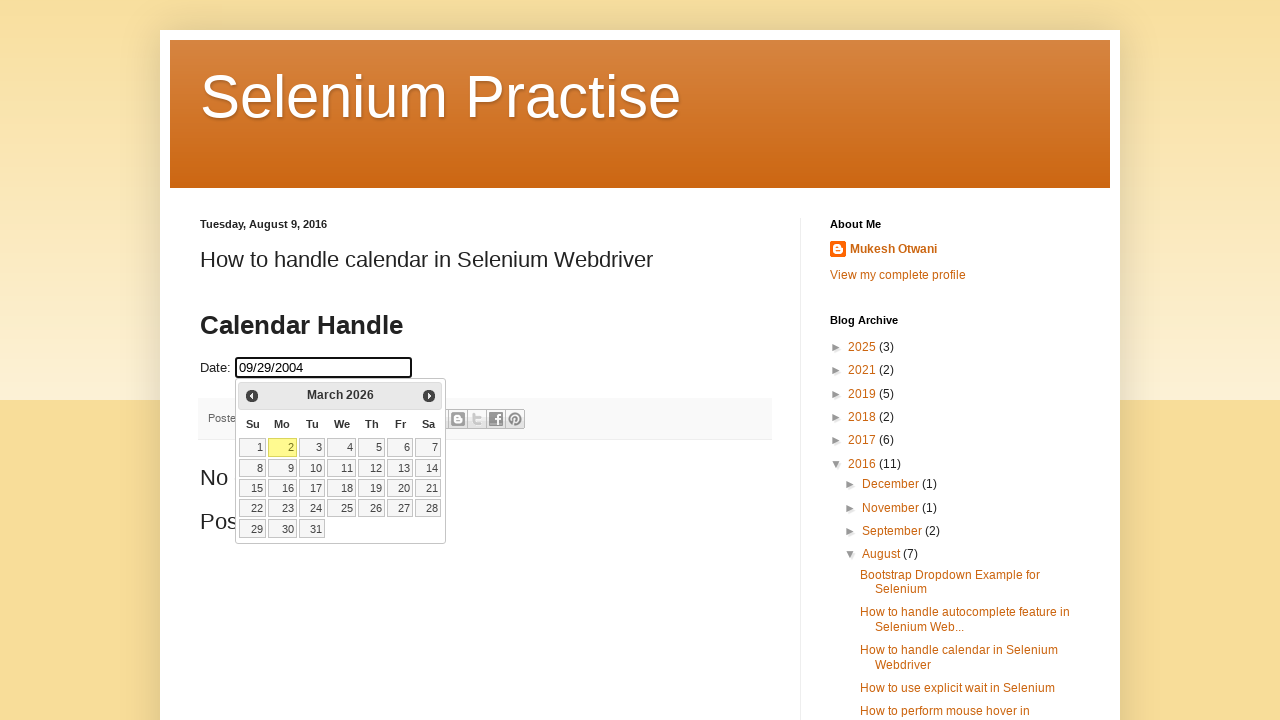

Pressed Enter to confirm the date selection on #datepicker
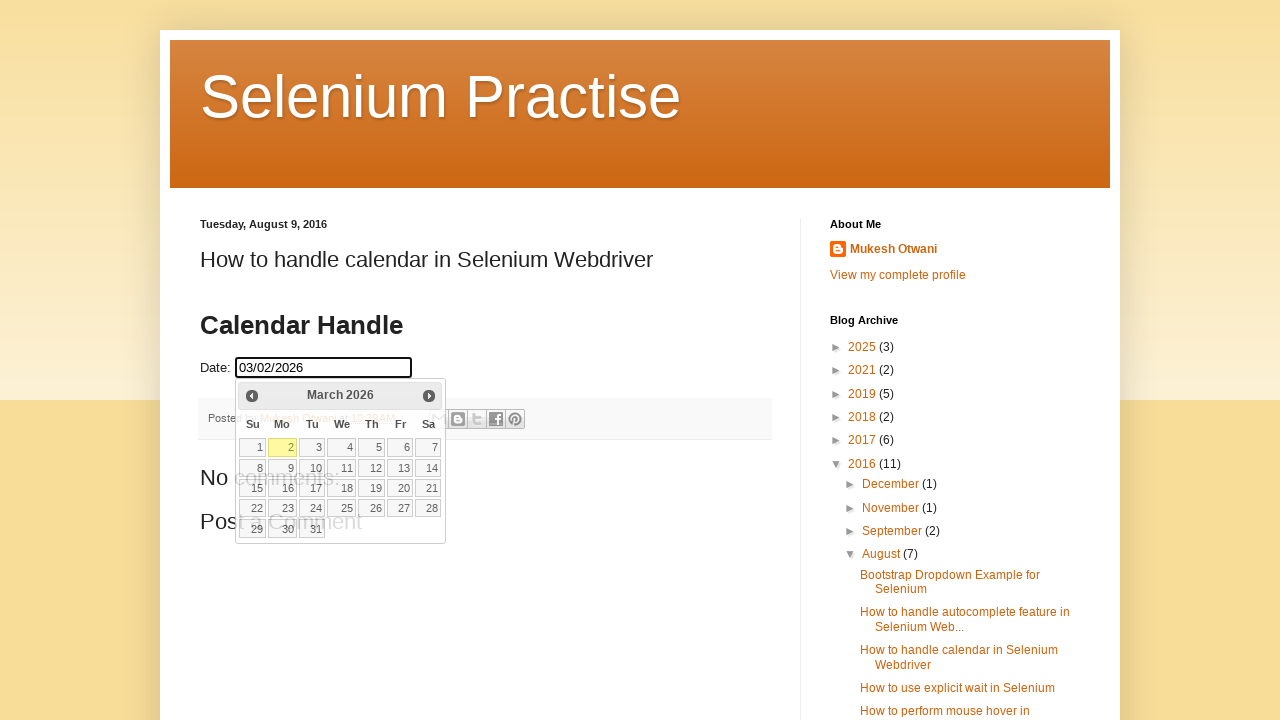

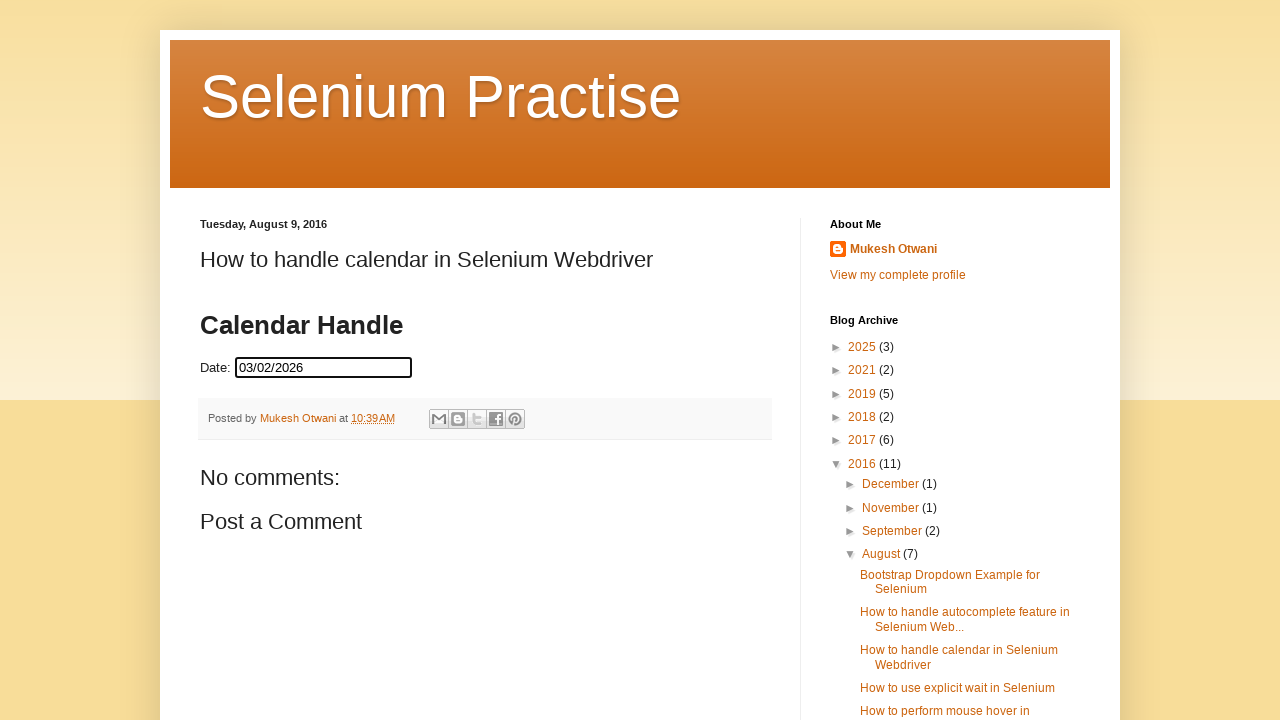